Tests JavaScript alert handling by interacting with three different types of alerts: simple alert, confirmation dialog, and prompt dialog

Starting URL: https://the-internet.herokuapp.com/javascript_alerts

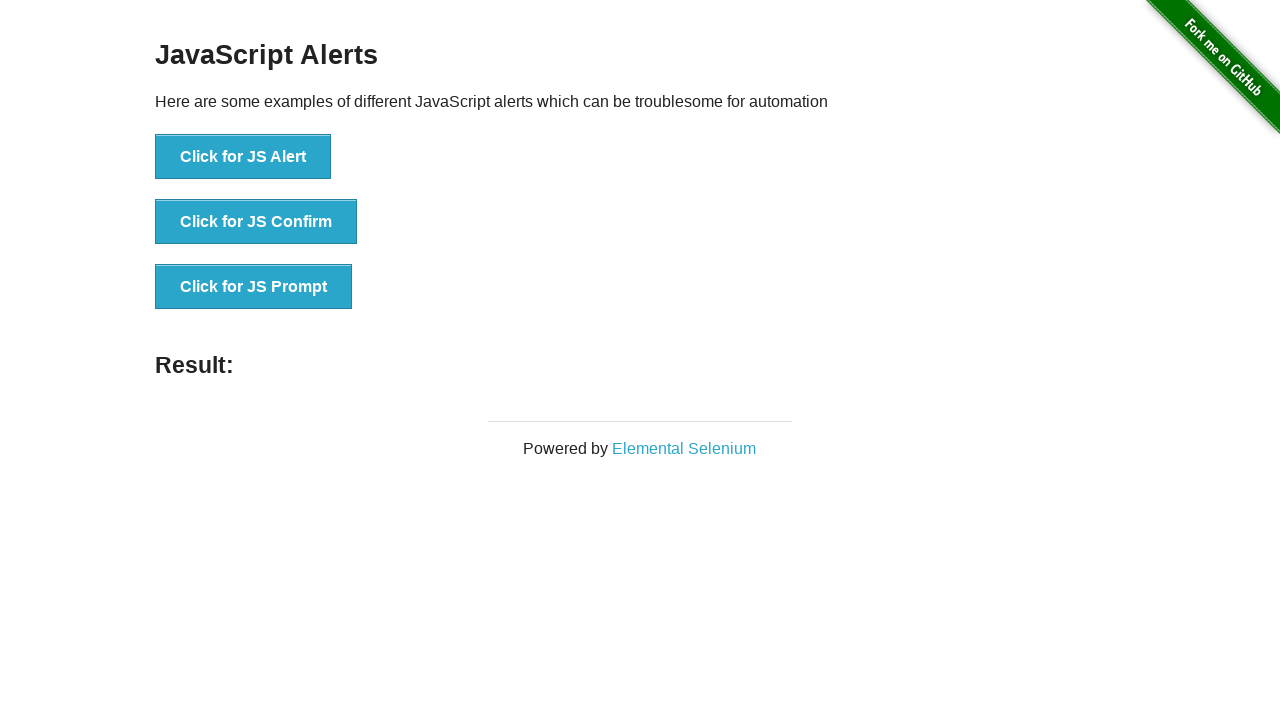

Navigated to JavaScript alerts test page
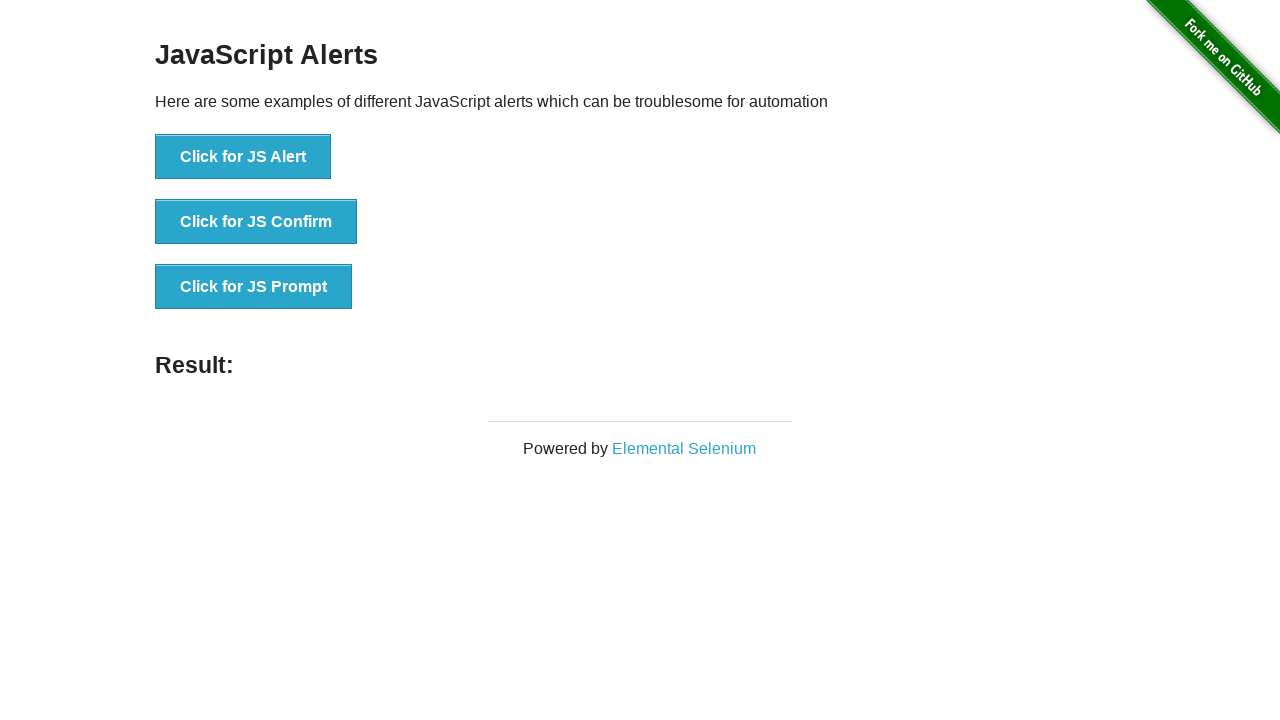

Clicked JS Alert button at (243, 157) on xpath=//button[normalize-space()='Click for JS Alert']
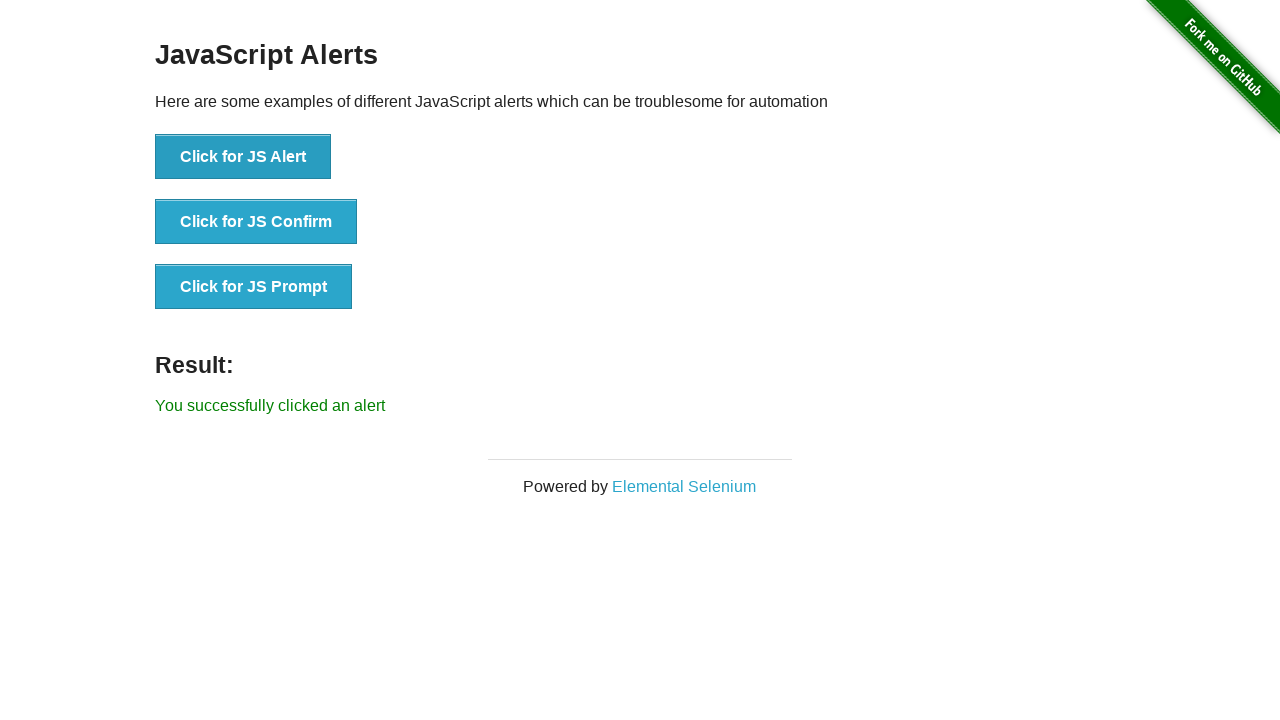

Set up dialog handler to accept simple alert
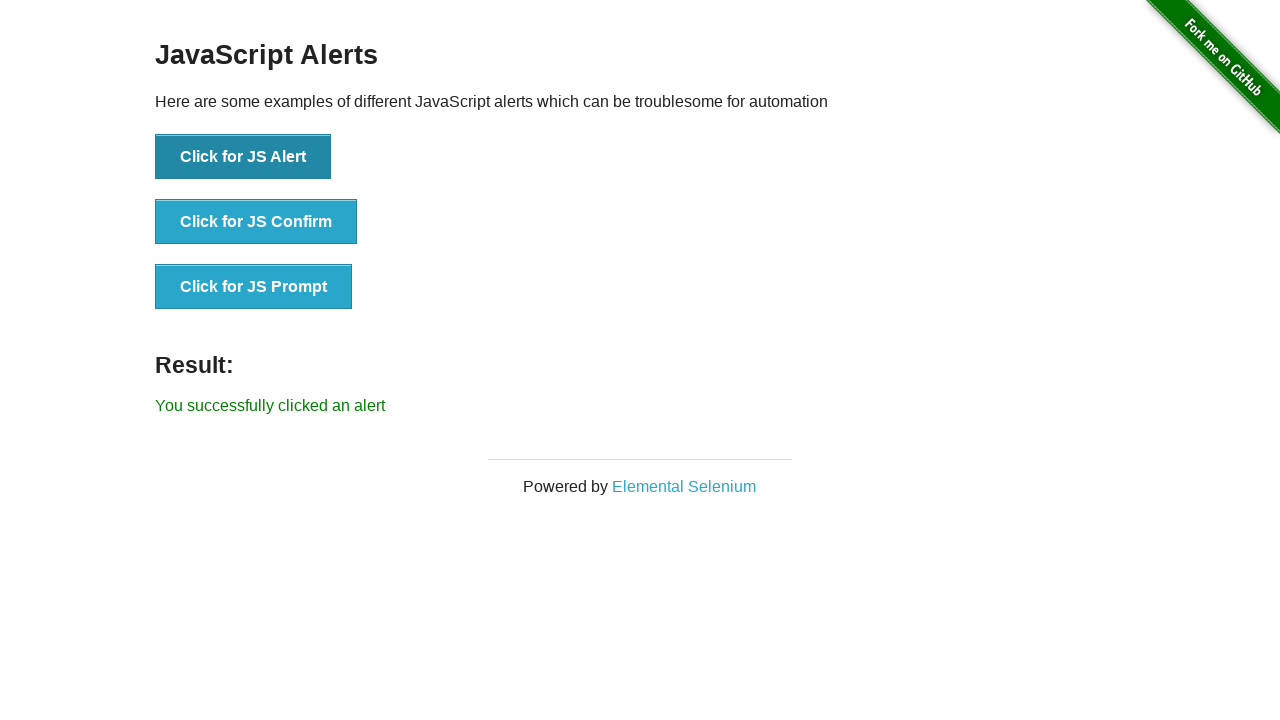

Clicked JS Confirm button at (256, 222) on xpath=//button[normalize-space()='Click for JS Confirm']
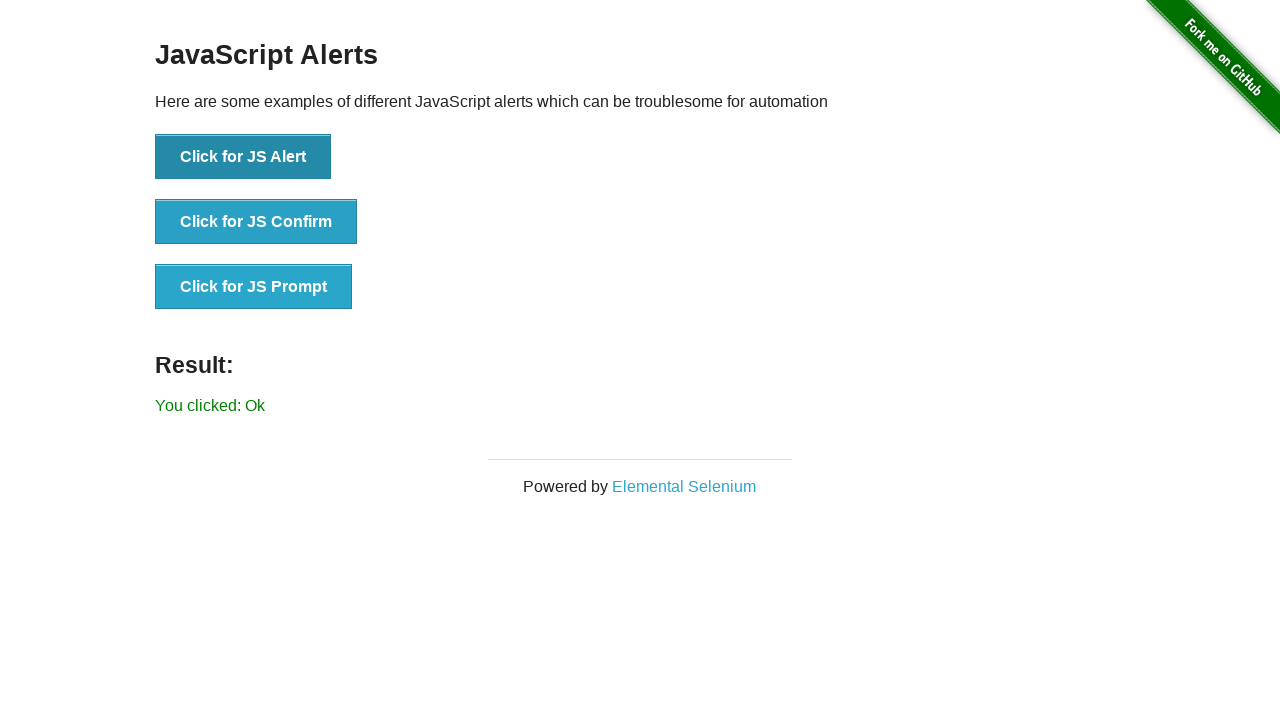

Set up dialog handler to dismiss confirmation dialog
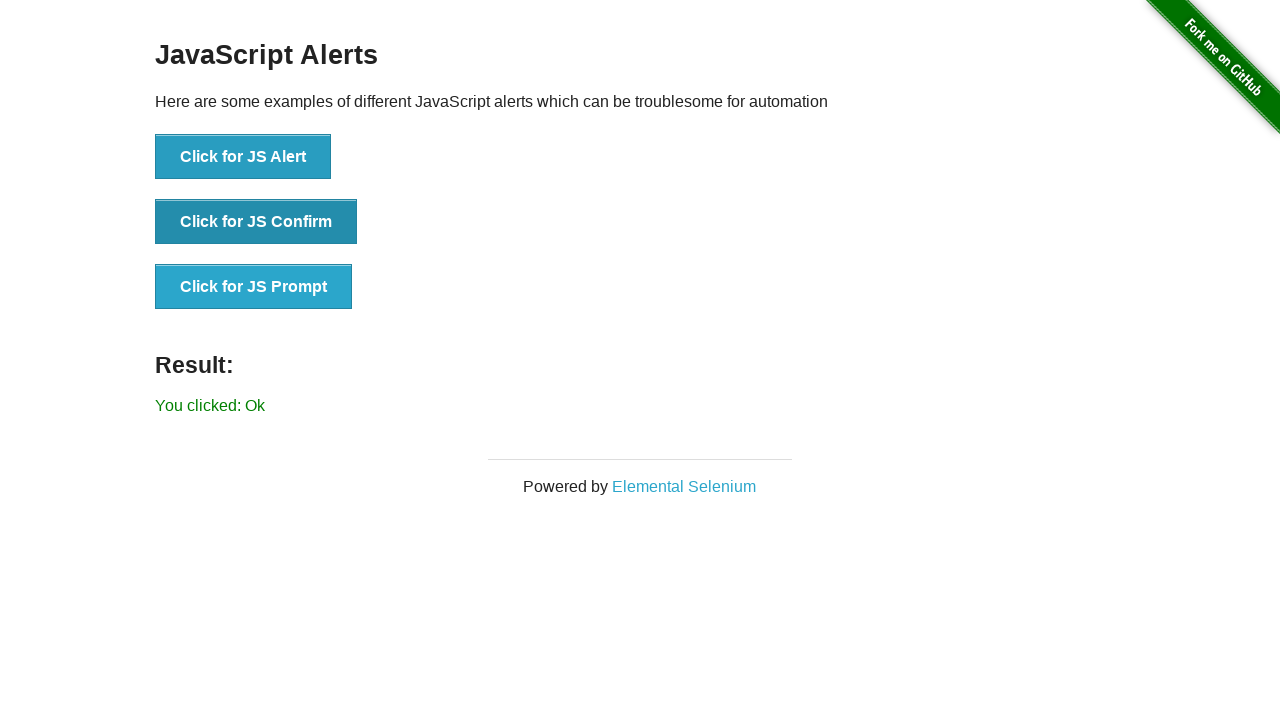

Set up dialog handler to accept prompt with text input
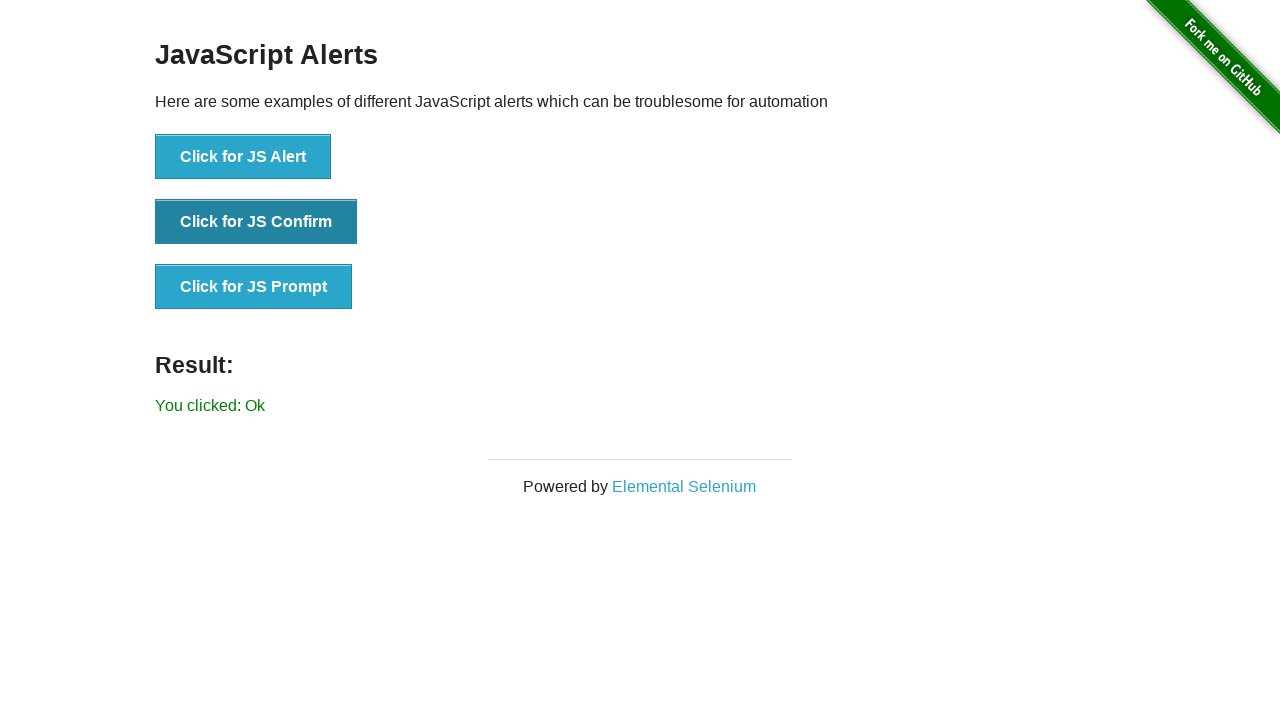

Clicked JS Prompt button at (254, 287) on xpath=//button[normalize-space()='Click for JS Prompt']
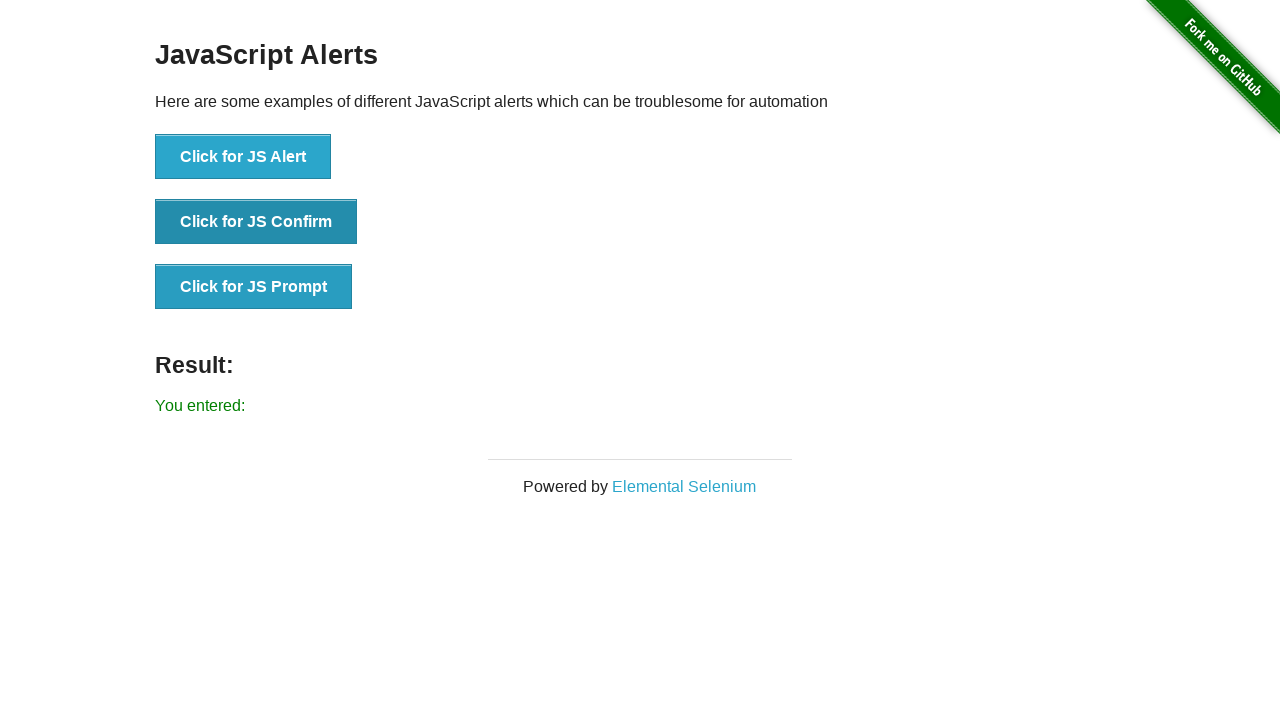

Waited for 1 second to see prompt result
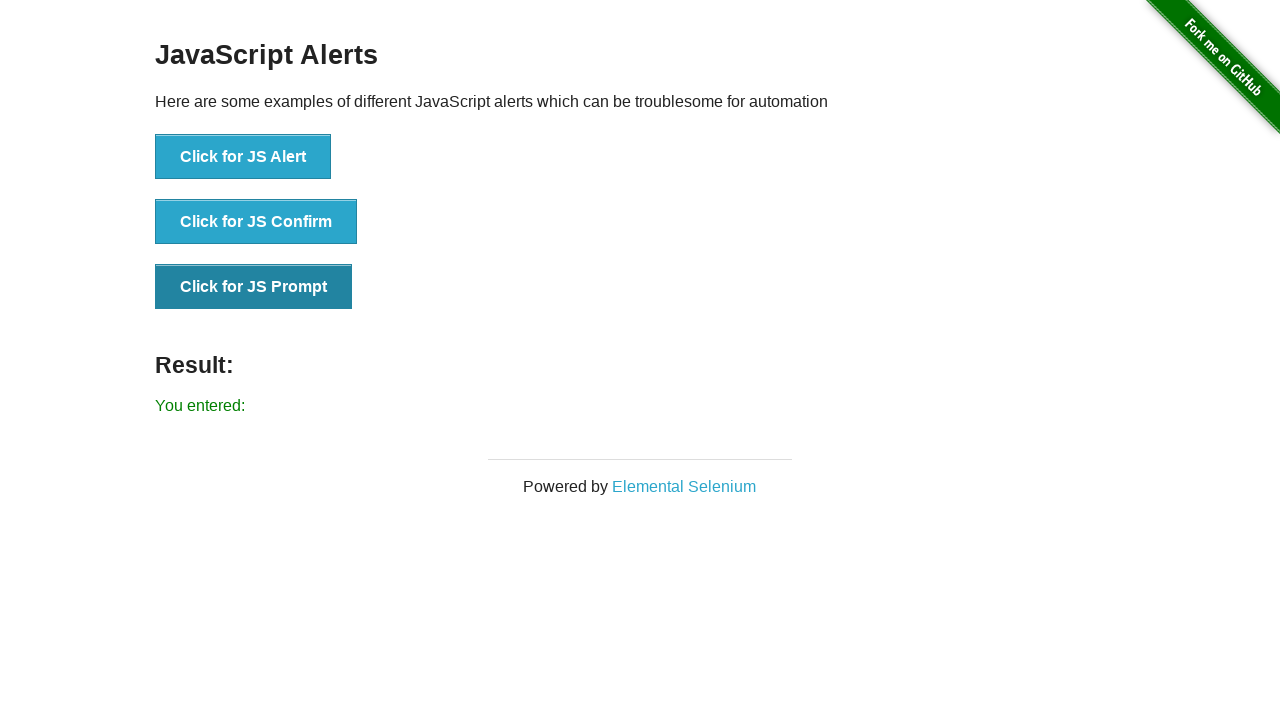

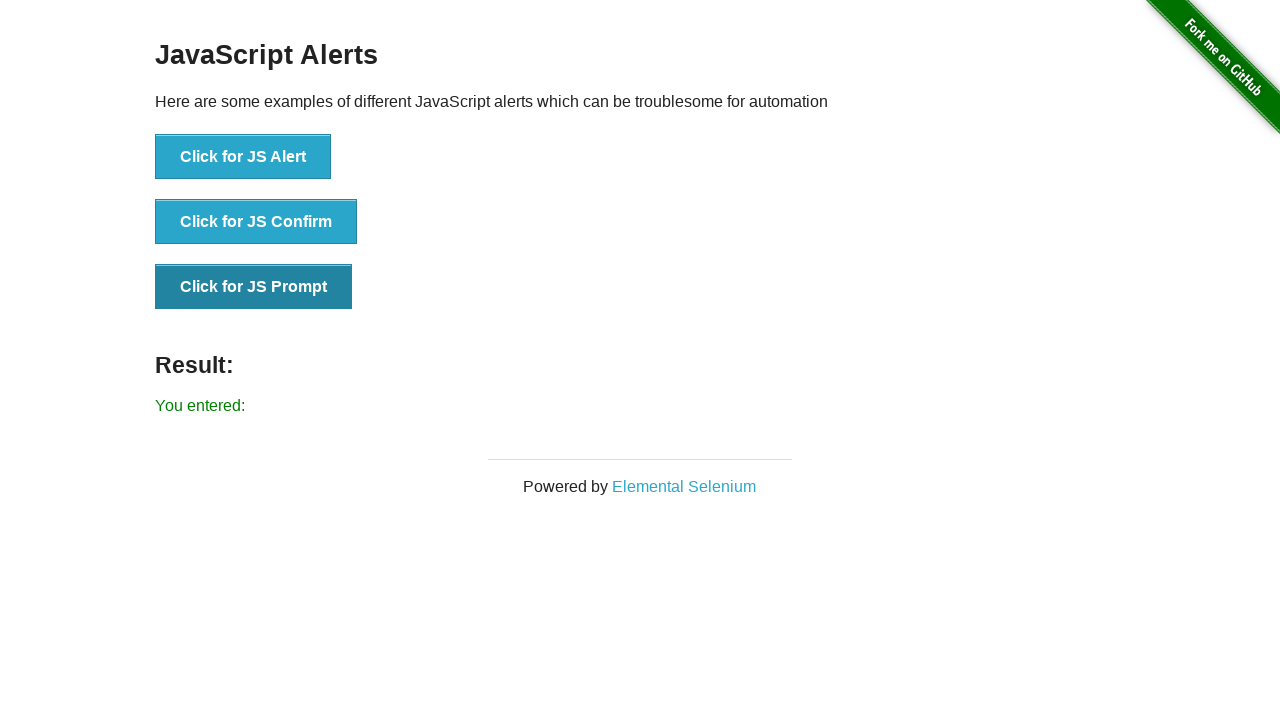